Tests that the todo counter displays the correct number of items as todos are added.

Starting URL: https://demo.playwright.dev/todomvc

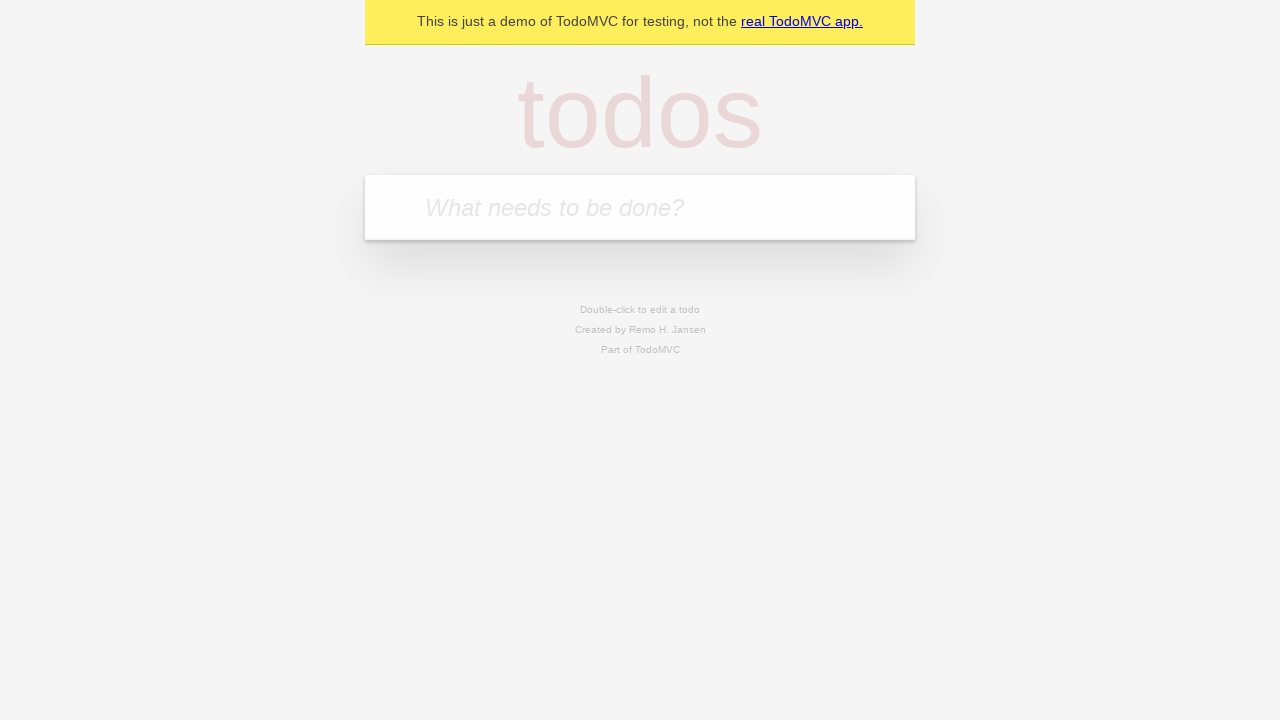

Filled todo input with 'buy some cheese' on internal:attr=[placeholder="What needs to be done?"i]
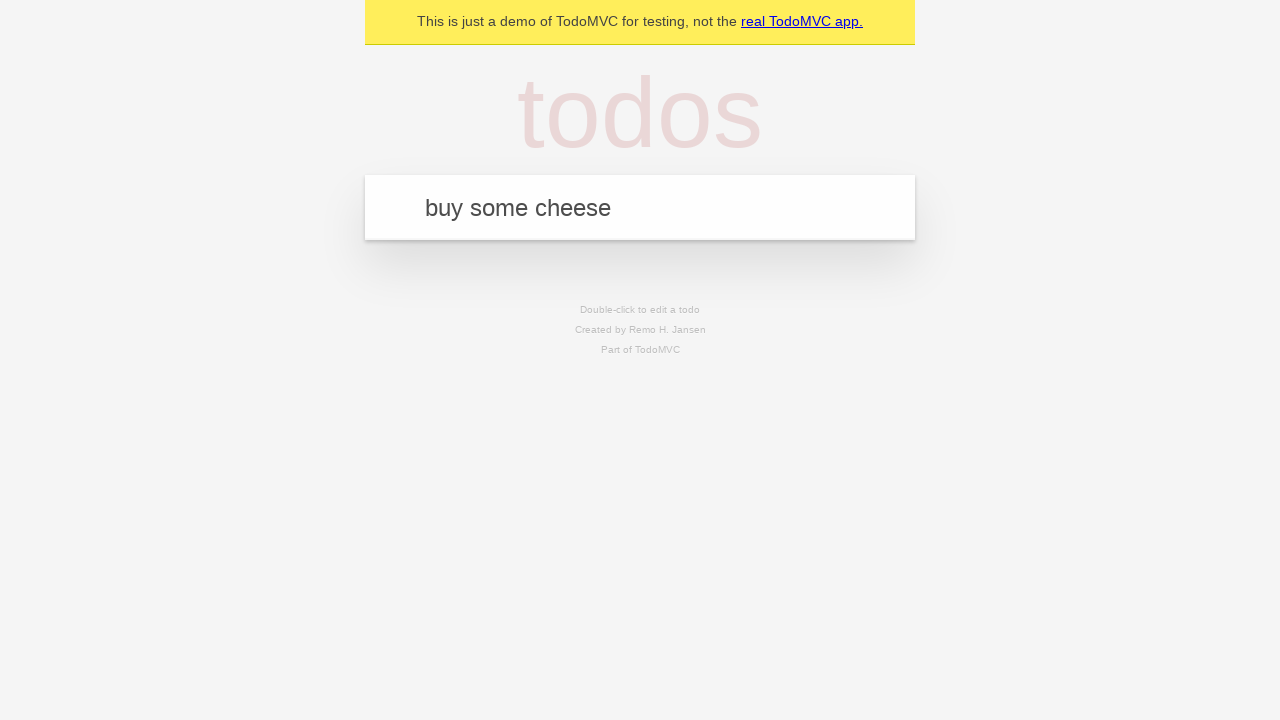

Pressed Enter to add first todo item on internal:attr=[placeholder="What needs to be done?"i]
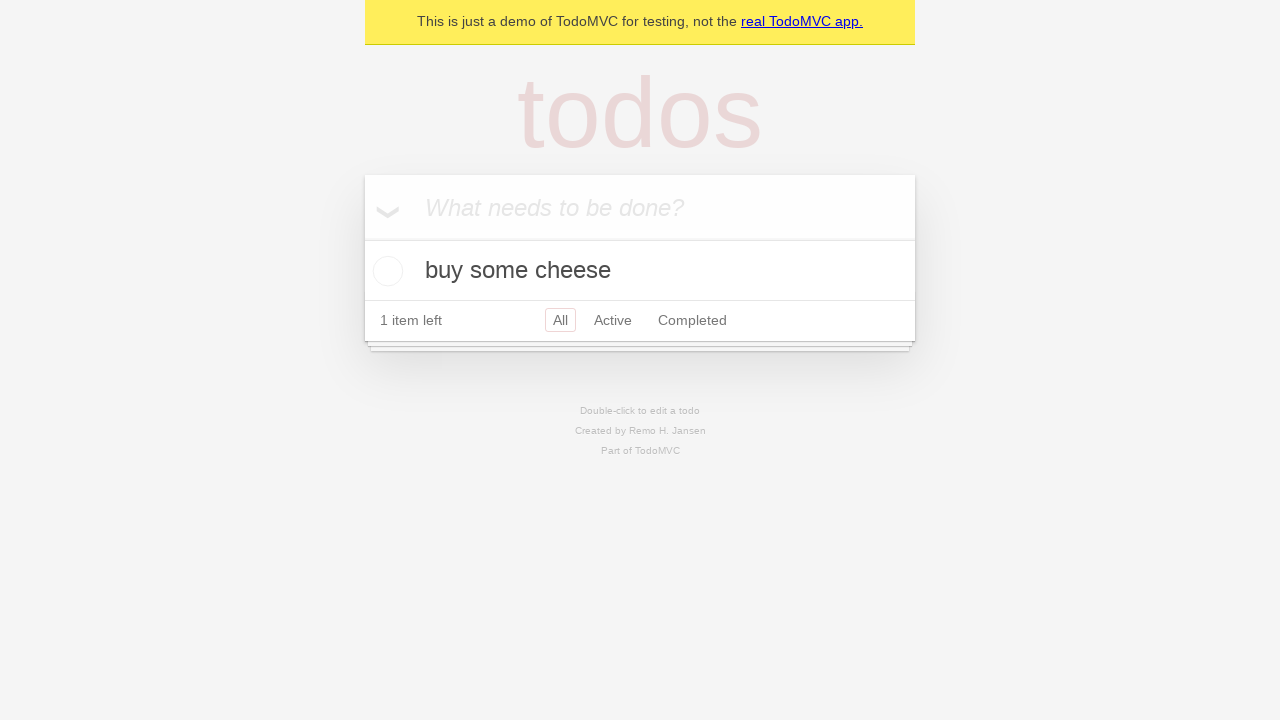

Todo counter element loaded
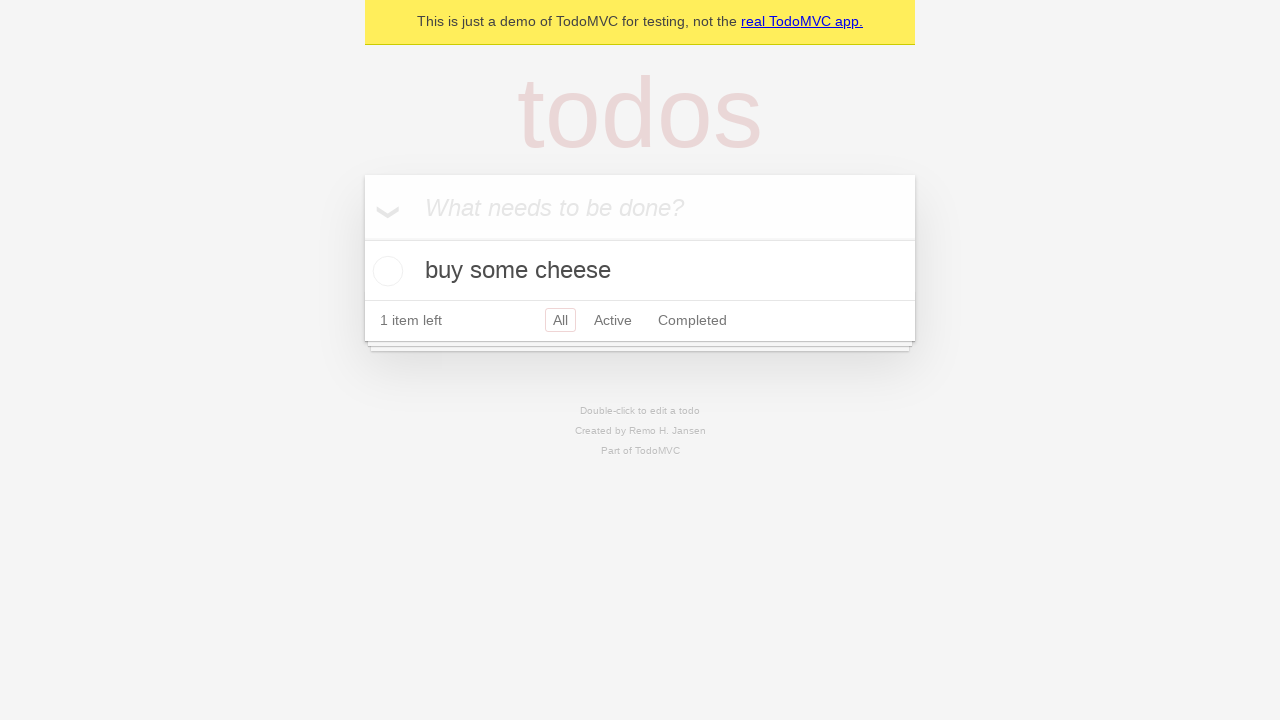

Filled todo input with 'feed the cat' on internal:attr=[placeholder="What needs to be done?"i]
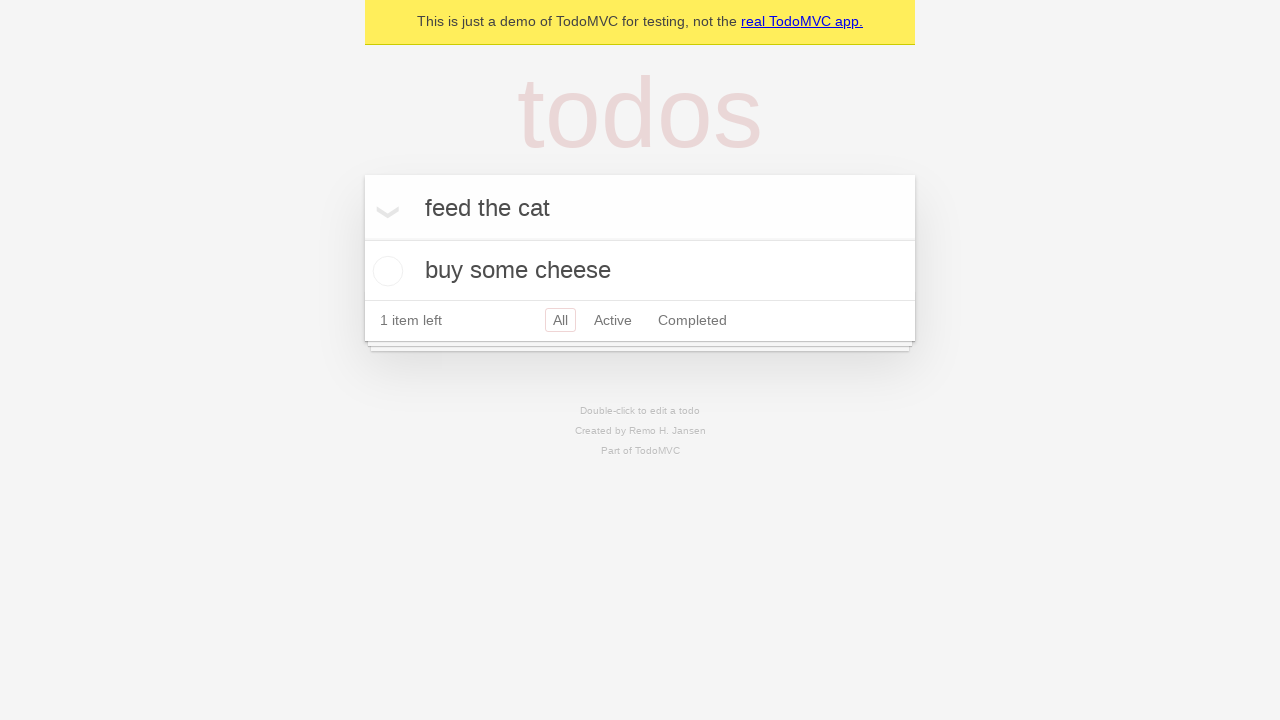

Pressed Enter to add second todo item on internal:attr=[placeholder="What needs to be done?"i]
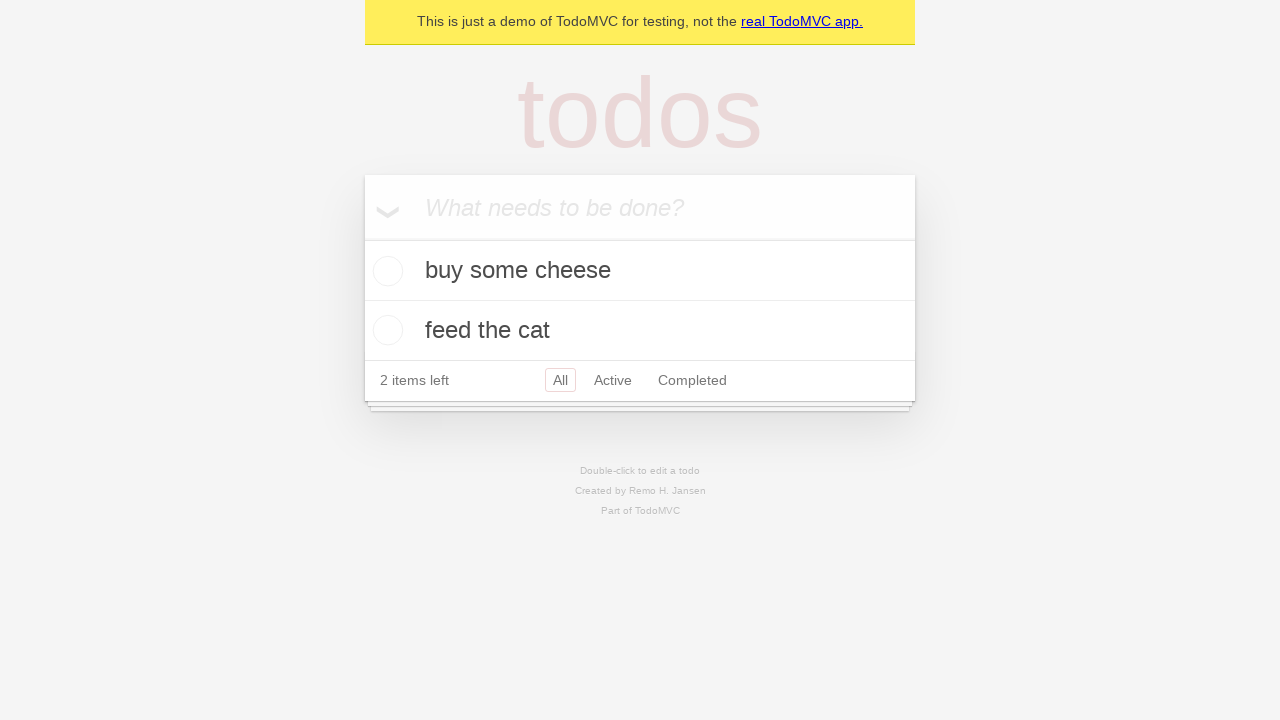

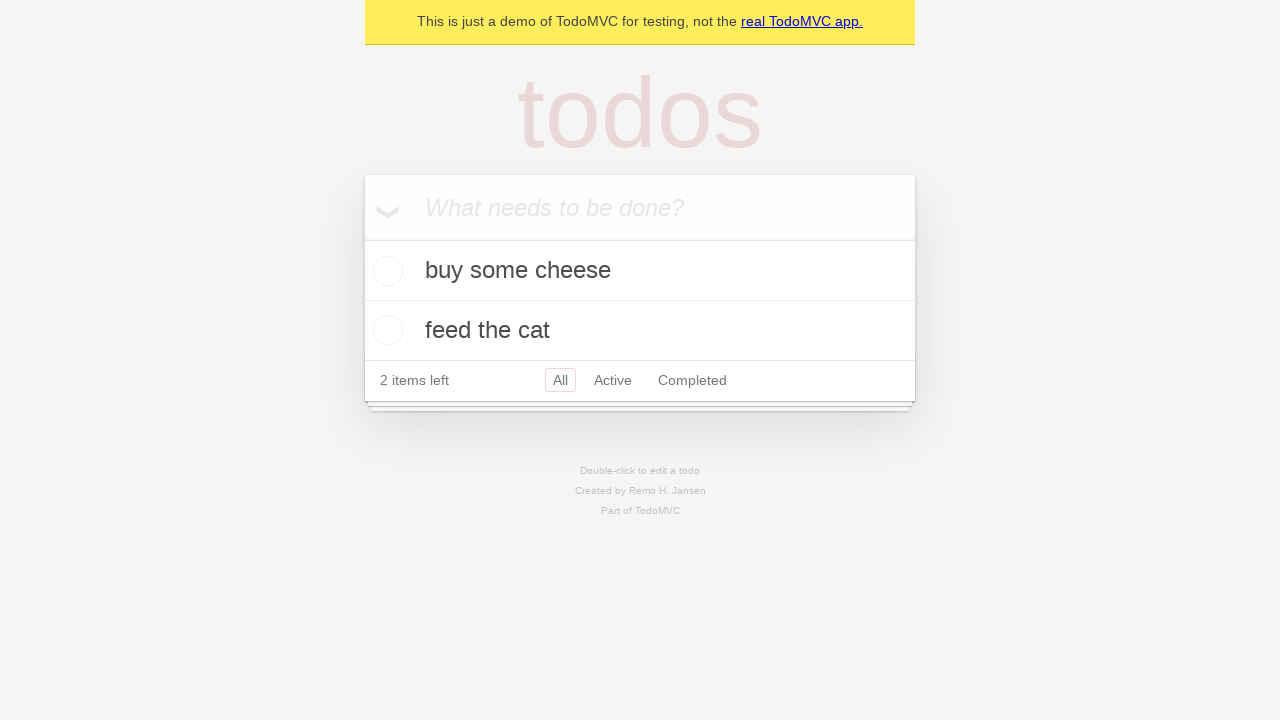